Tests enabling a disabled input field by clicking the Enable button and verifying the input becomes enabled

Starting URL: http://the-internet.herokuapp.com/dynamic_controls

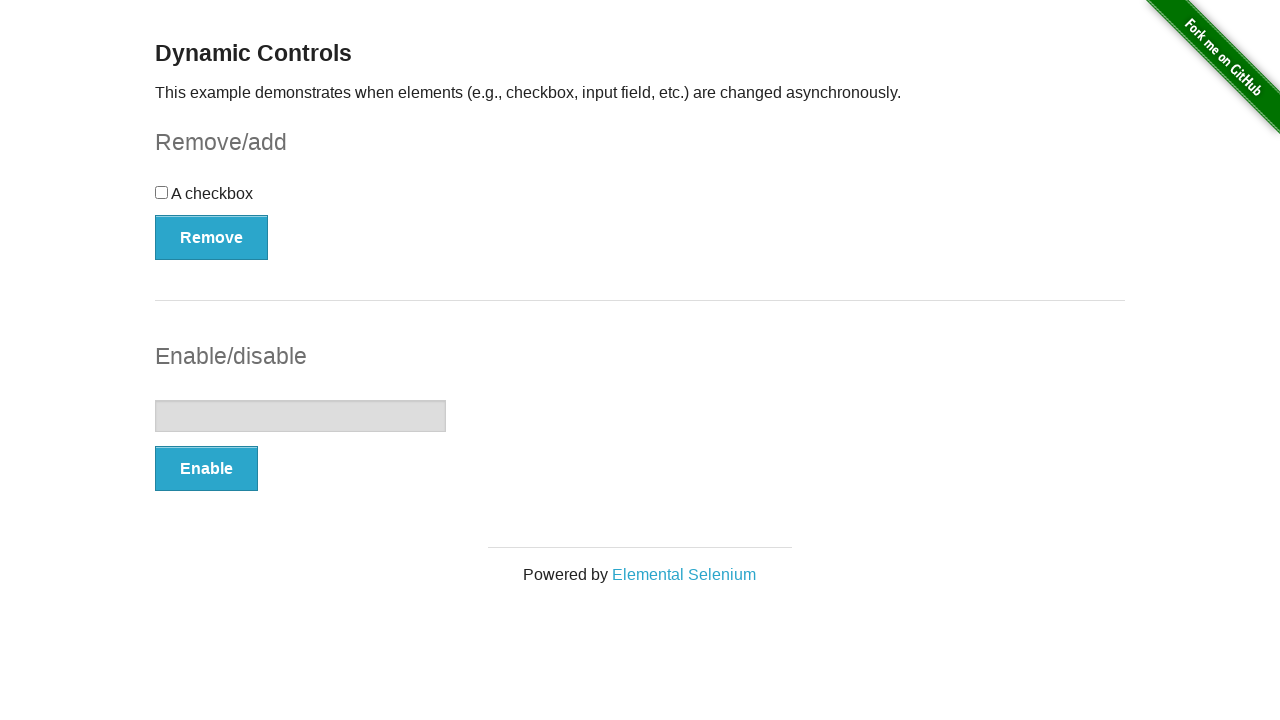

Located text input element
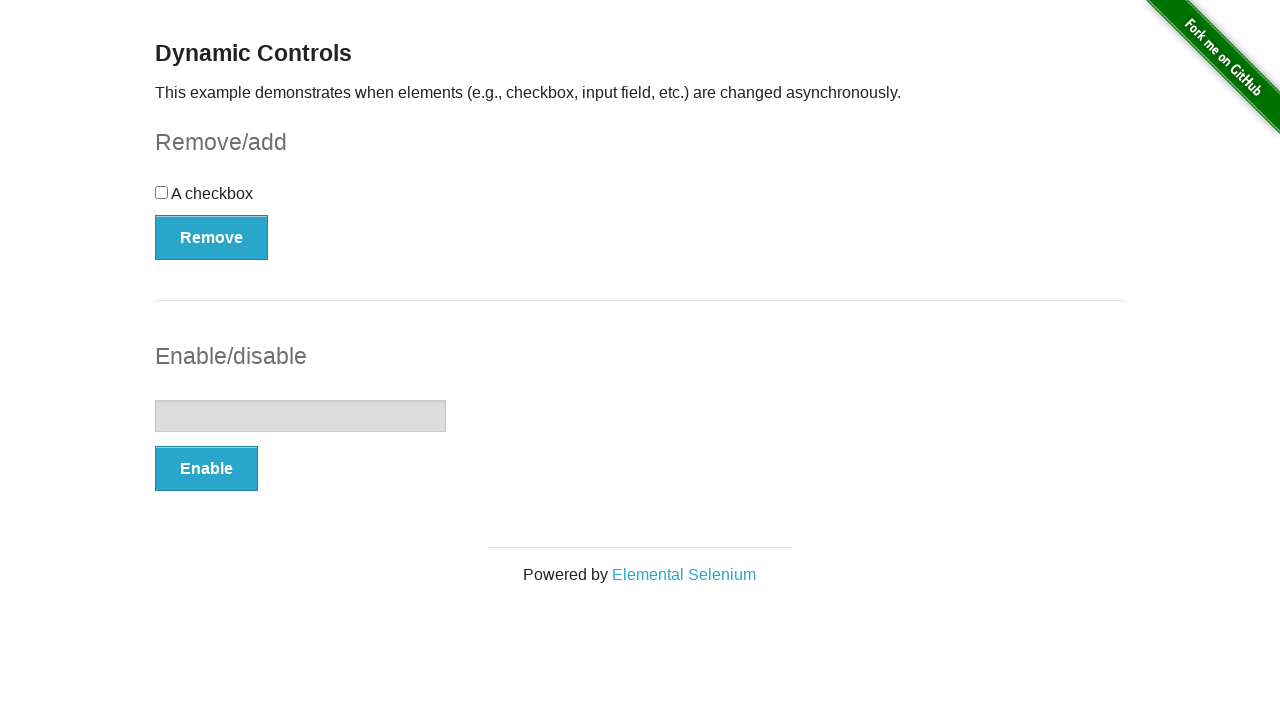

Checked initial enabled state: False
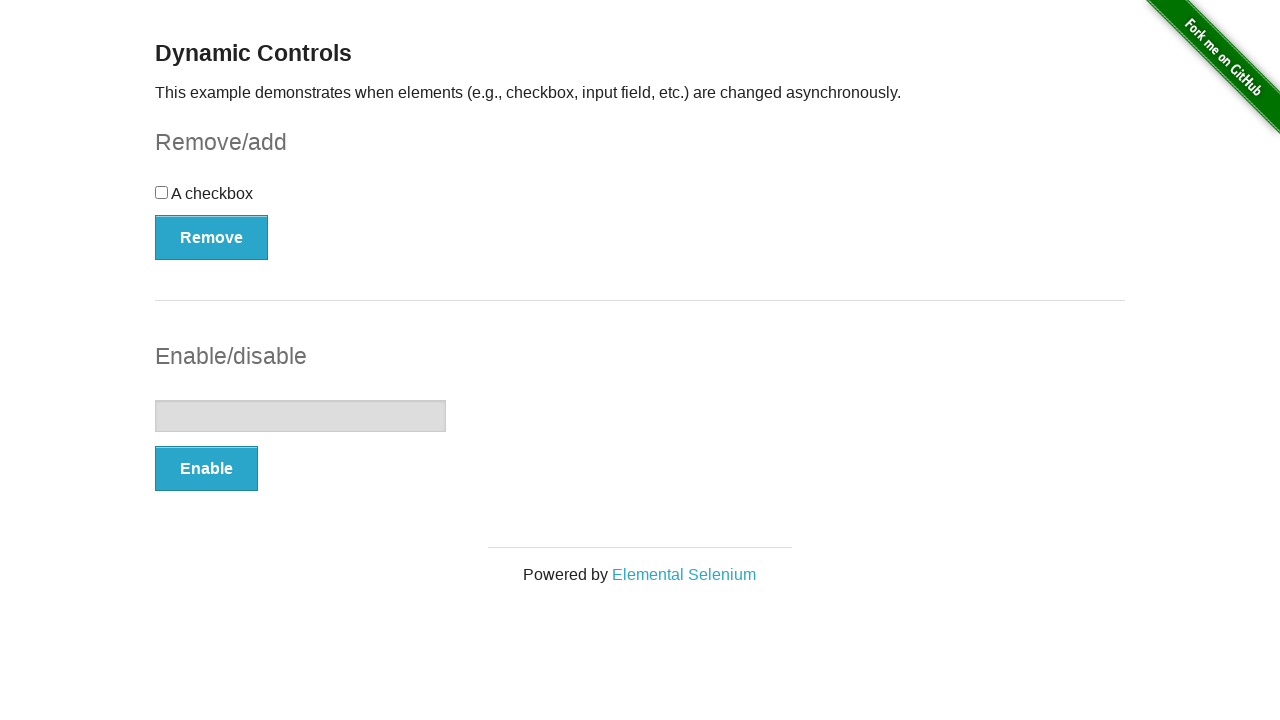

Clicked the Enable button at (206, 469) on xpath=//*[.='Enable']
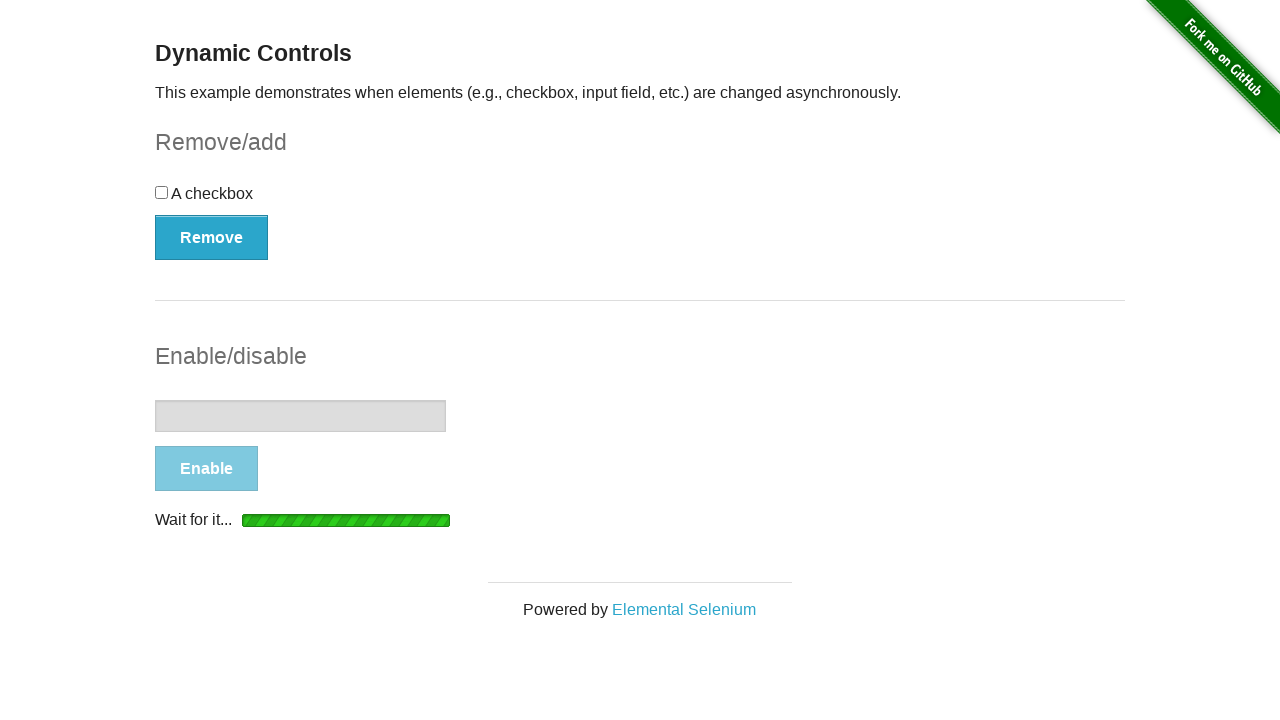

Input box became visible
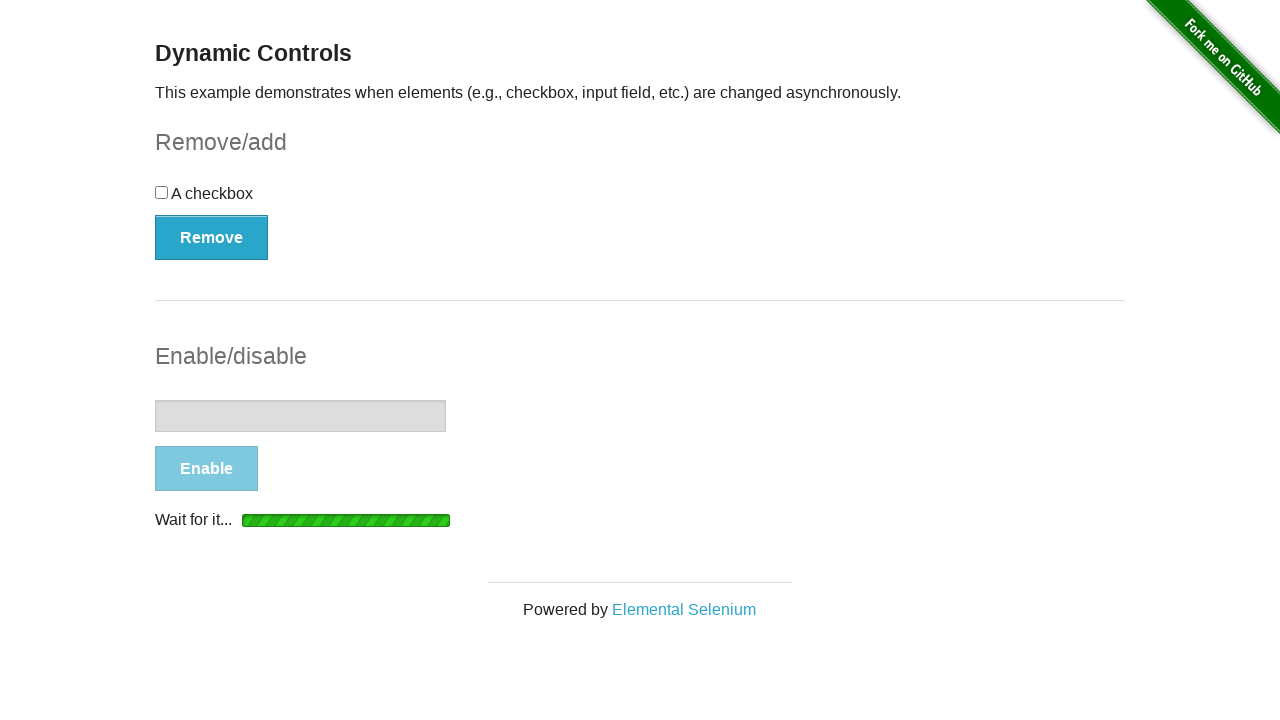

Input field became enabled
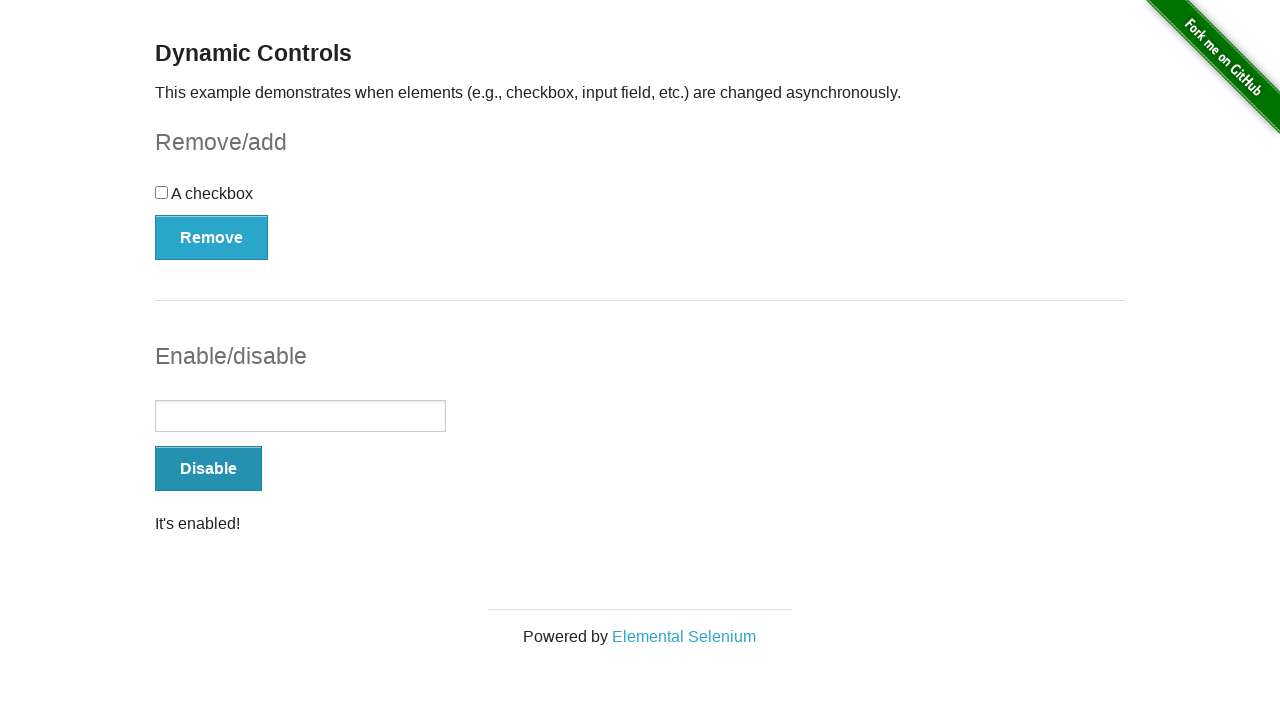

Checked enabled state after clicking Enable: True
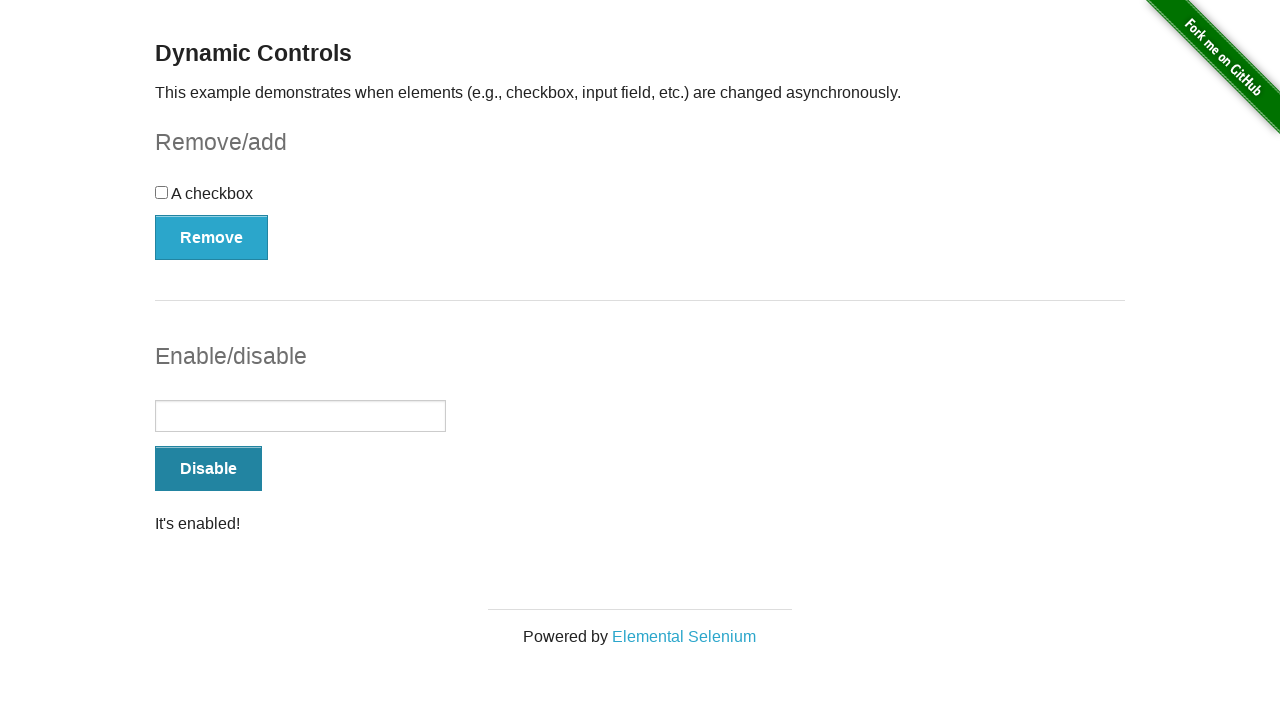

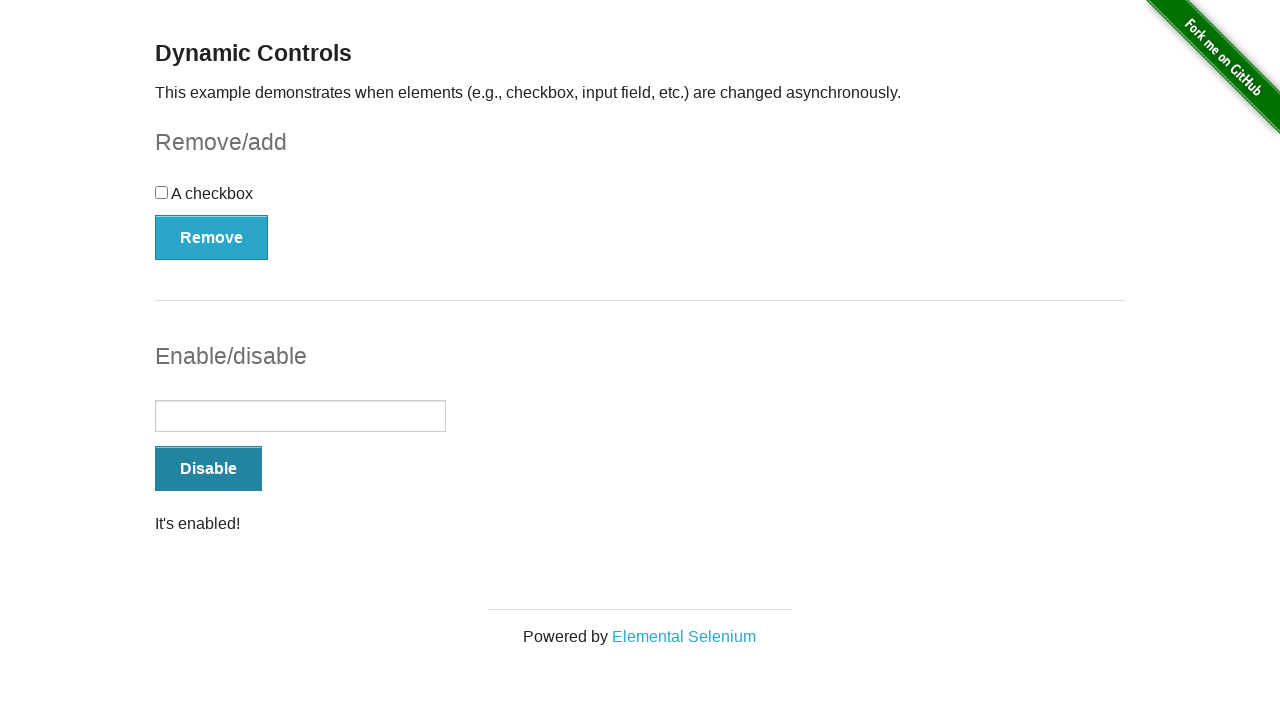